Tests that edits are saved when the input field loses focus (blur event)

Starting URL: https://demo.playwright.dev/todomvc

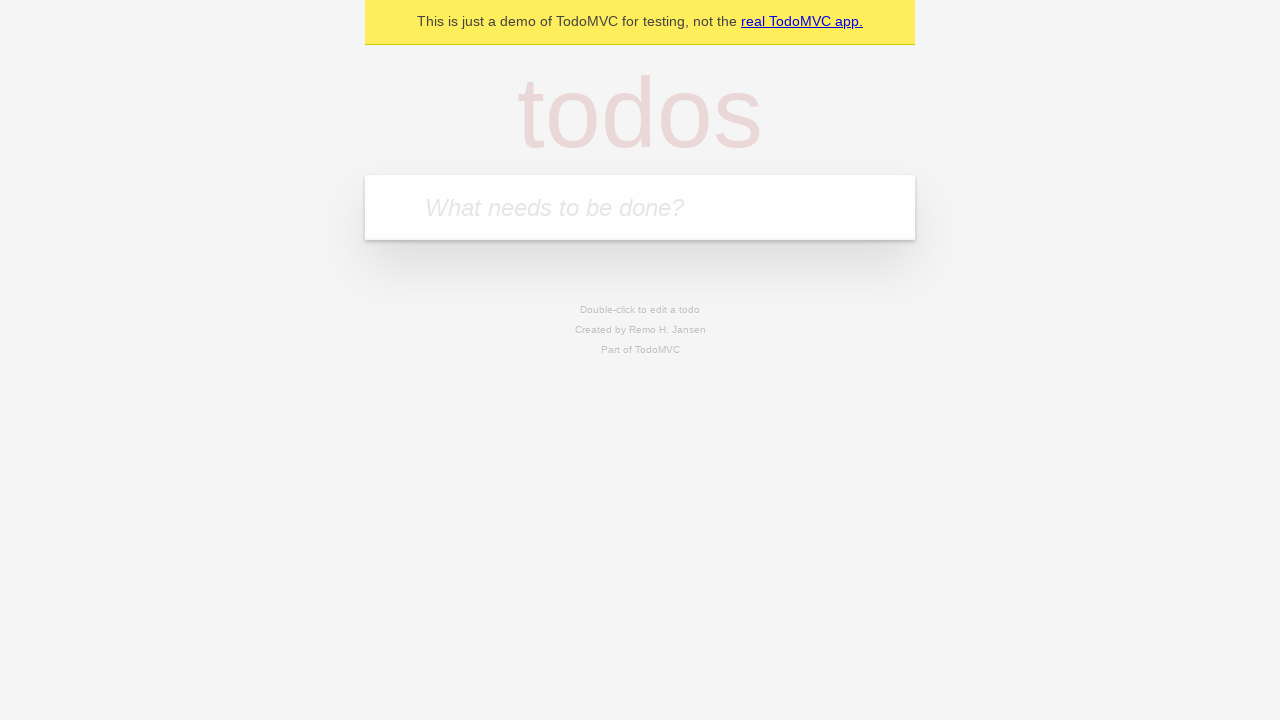

Filled todo input with 'buy some cheese' on internal:attr=[placeholder="What needs to be done?"i]
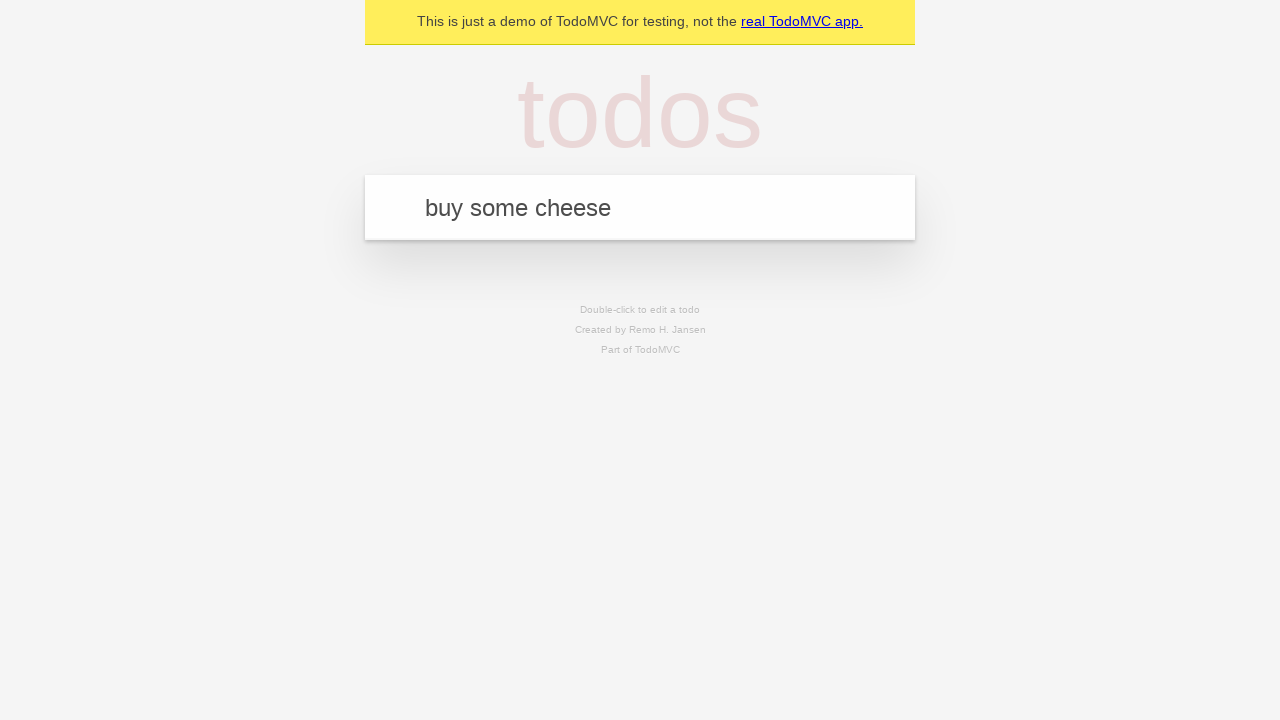

Pressed Enter to create todo 'buy some cheese' on internal:attr=[placeholder="What needs to be done?"i]
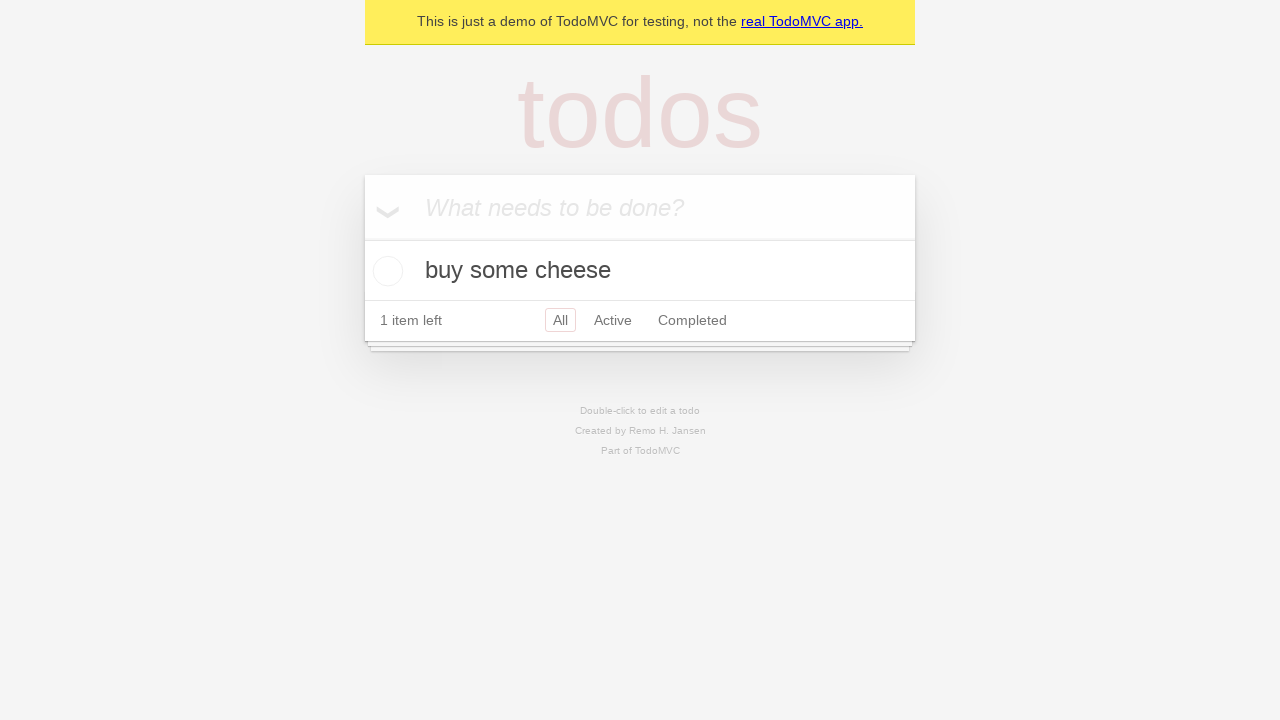

Filled todo input with 'feed the cat' on internal:attr=[placeholder="What needs to be done?"i]
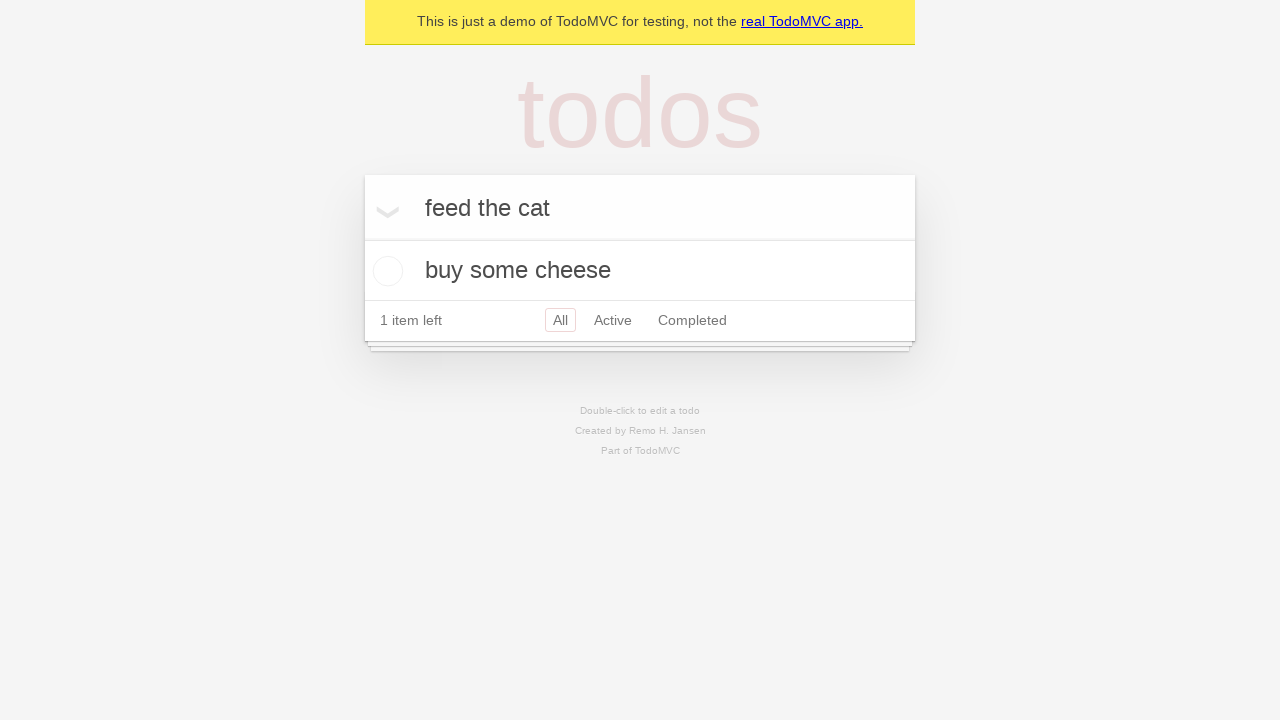

Pressed Enter to create todo 'feed the cat' on internal:attr=[placeholder="What needs to be done?"i]
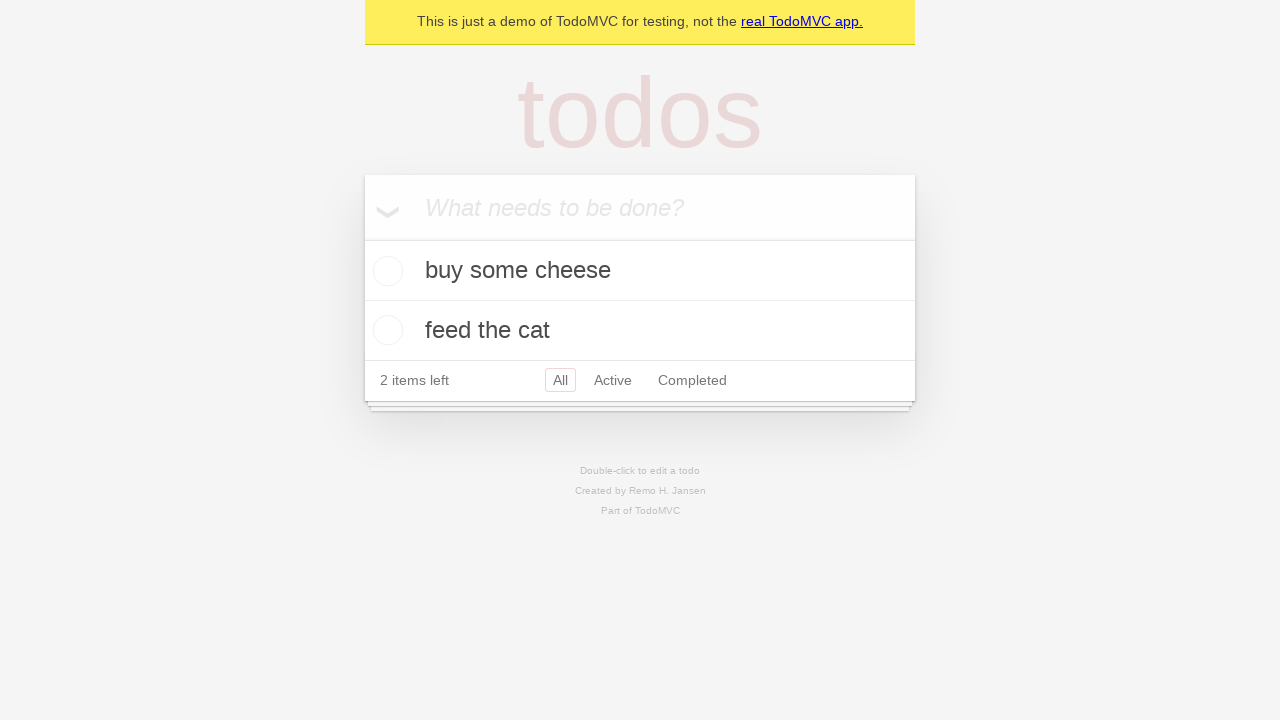

Filled todo input with 'book a doctors appointment' on internal:attr=[placeholder="What needs to be done?"i]
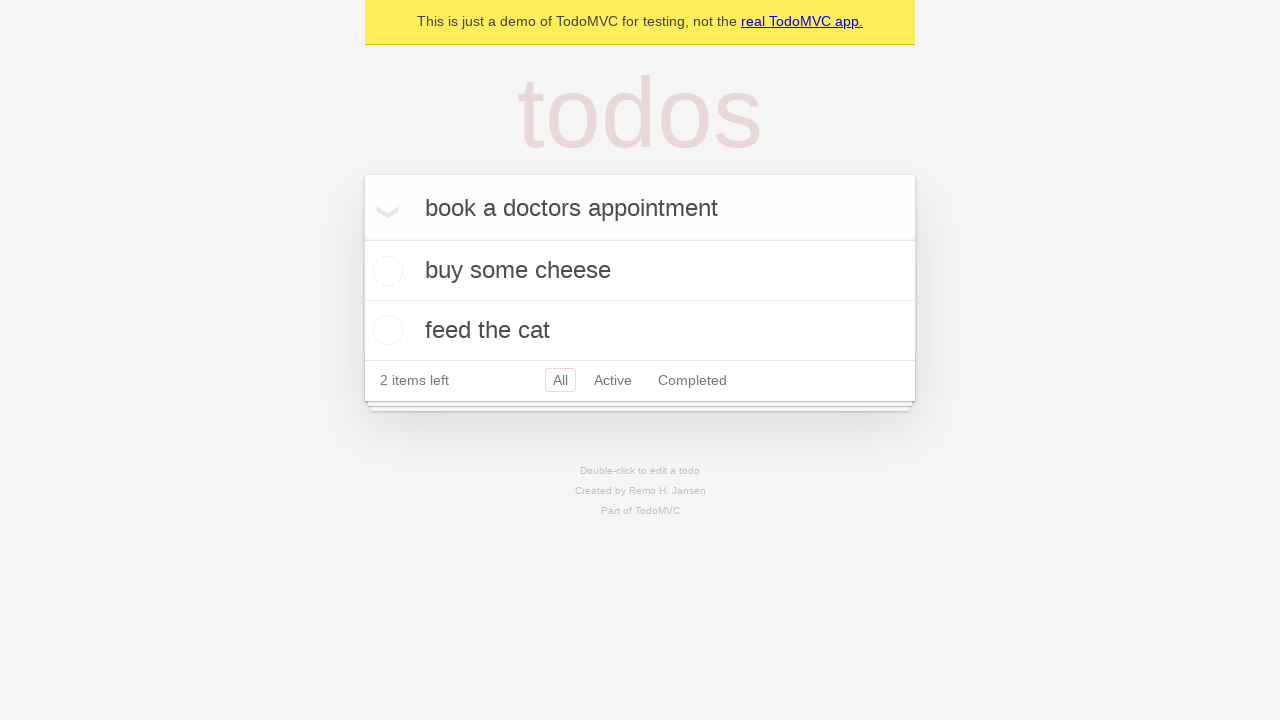

Pressed Enter to create todo 'book a doctors appointment' on internal:attr=[placeholder="What needs to be done?"i]
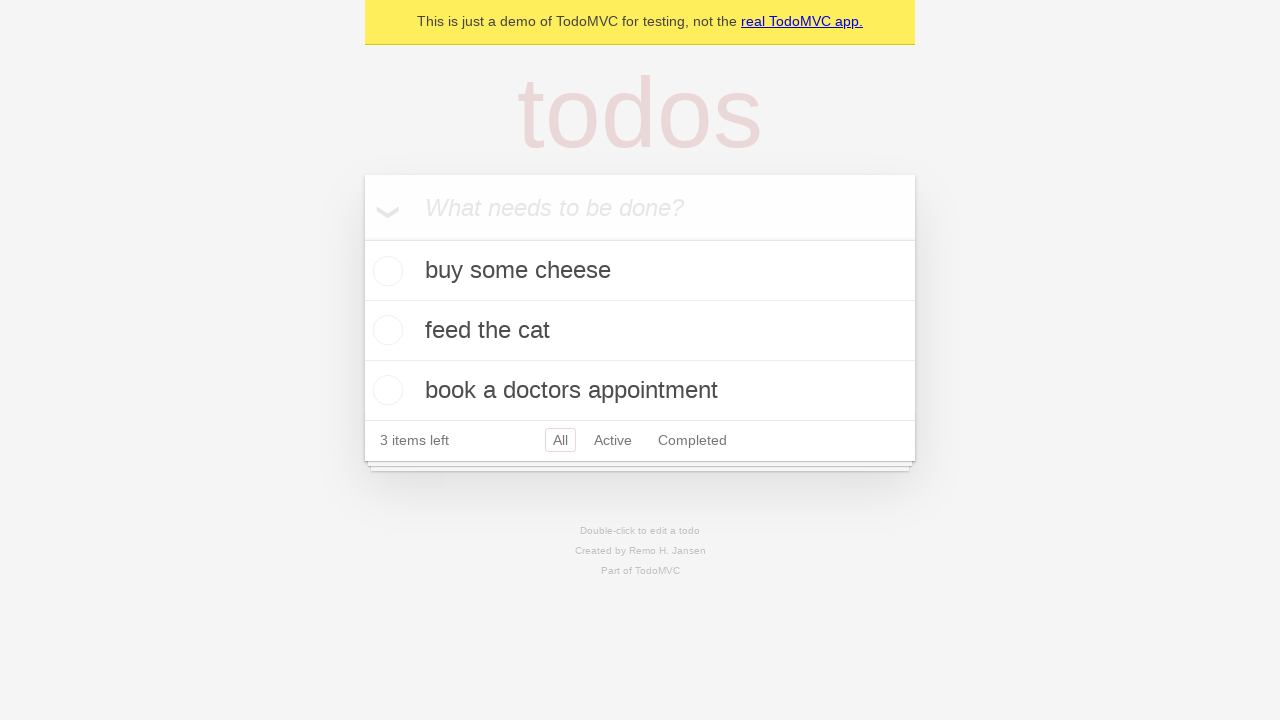

Waited for all 3 todos to load
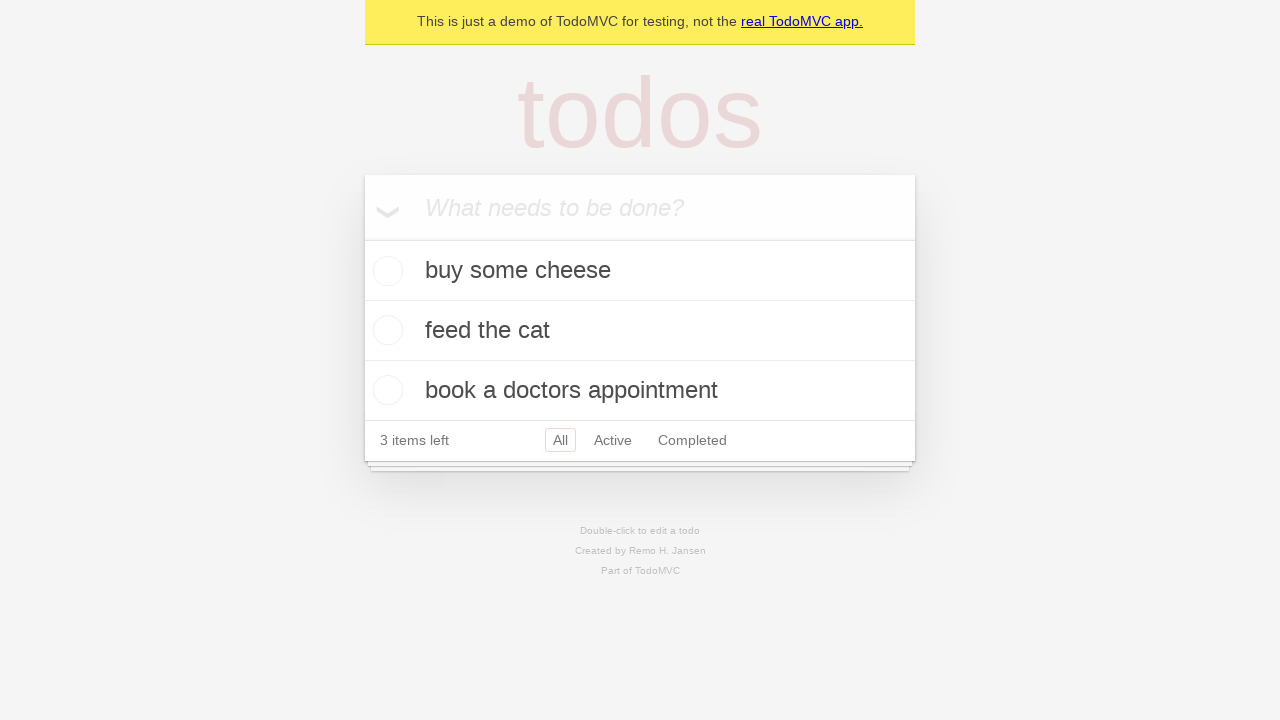

Double-clicked second todo to enter edit mode at (640, 331) on [data-testid='todo-item'] >> nth=1
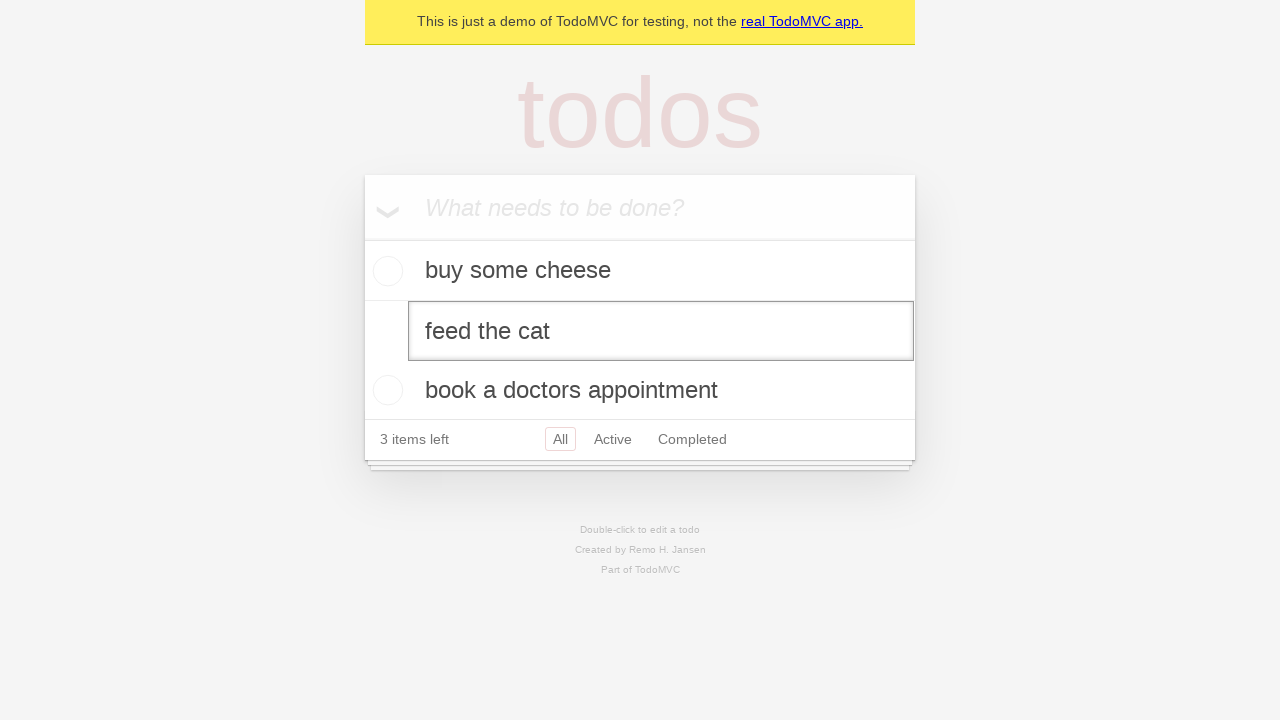

Changed todo text to 'buy some sausages' on [data-testid='todo-item'] >> nth=1 >> internal:role=textbox[name="Edit"i]
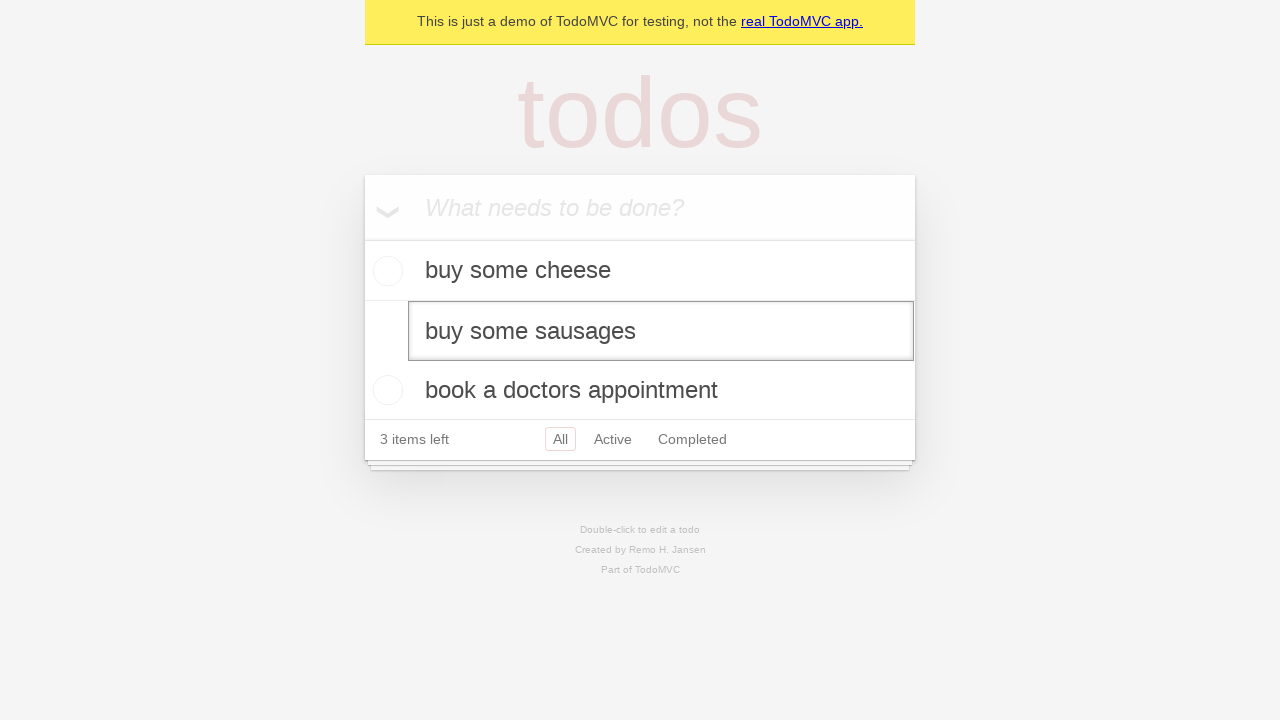

Dispatched blur event to save todo edits
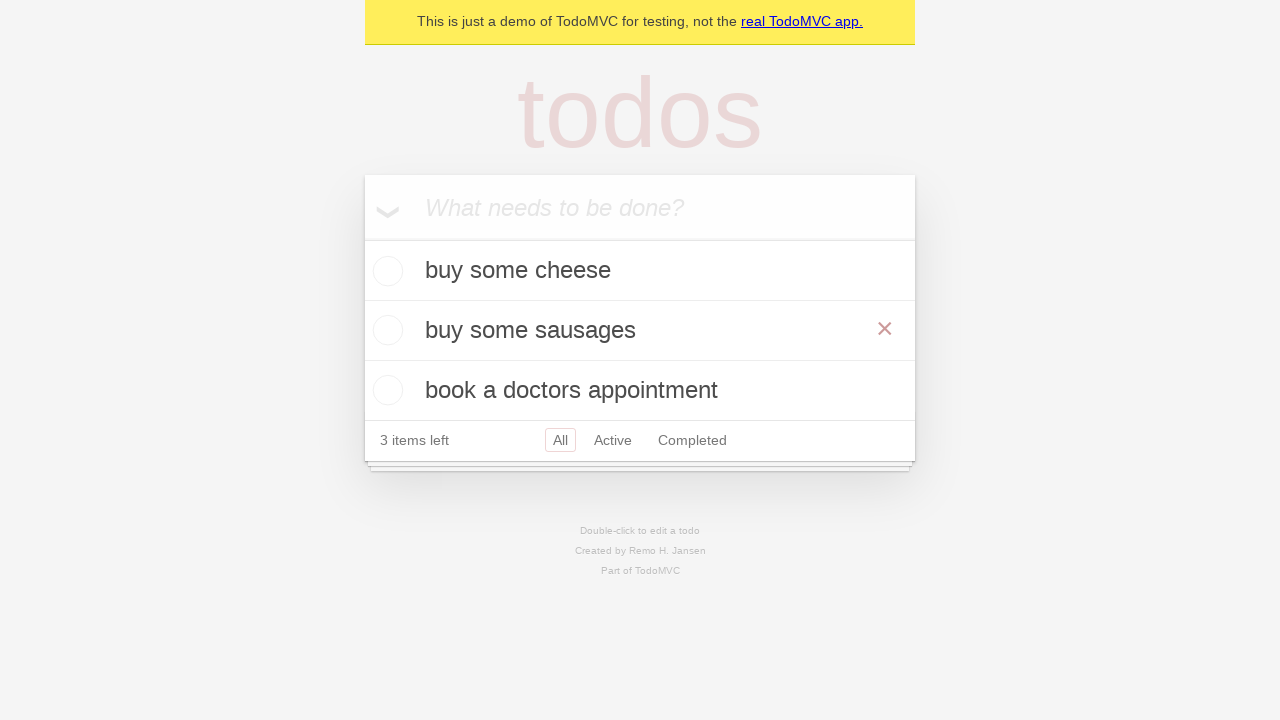

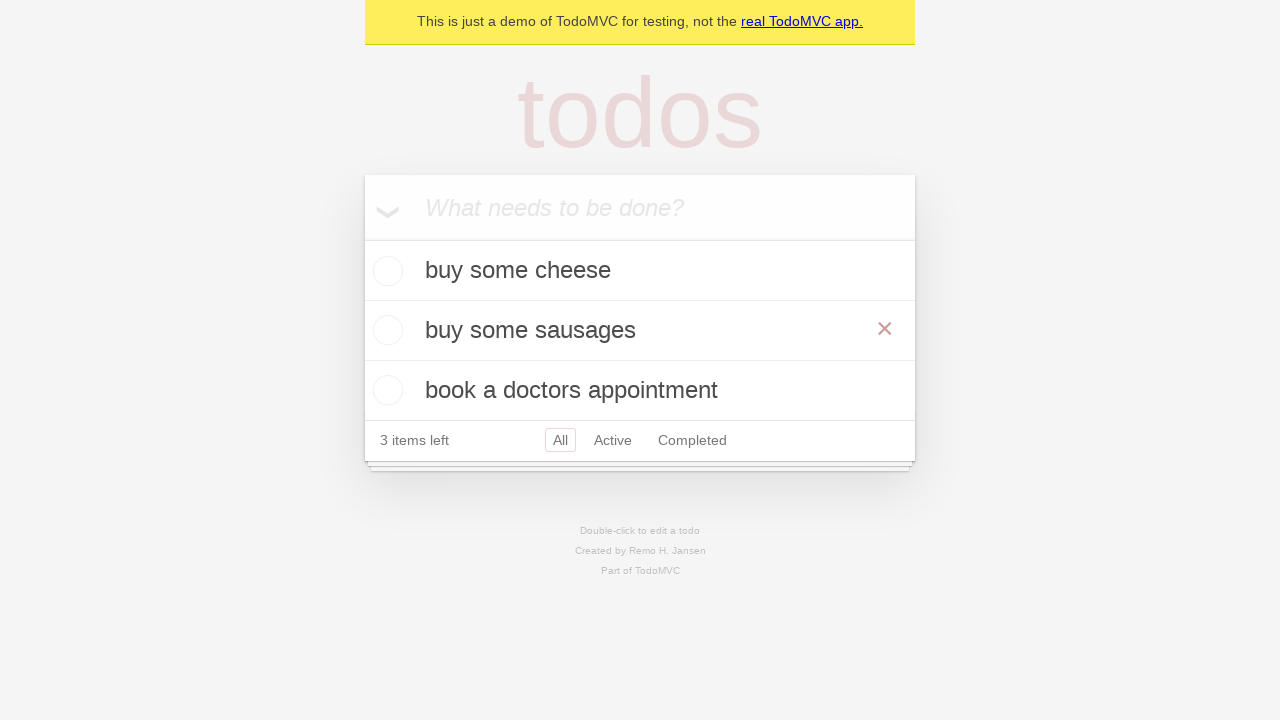